Tests auto-suggestive dropdown functionality by typing a partial country name, waiting for suggestions to appear, and selecting a specific country from the suggestions list.

Starting URL: https://rahulshettyacademy.com/dropdownsPractise/

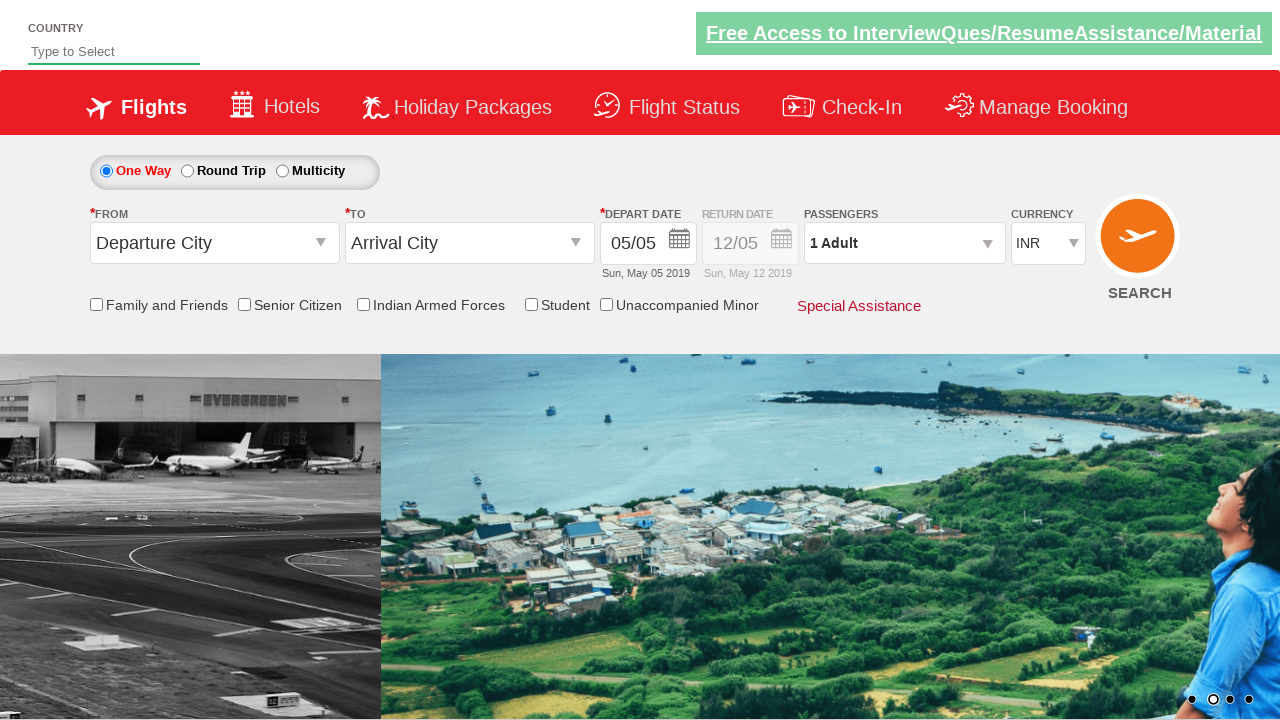

Filled autosuggest field with 'ind' to trigger dropdown suggestions on #autosuggest
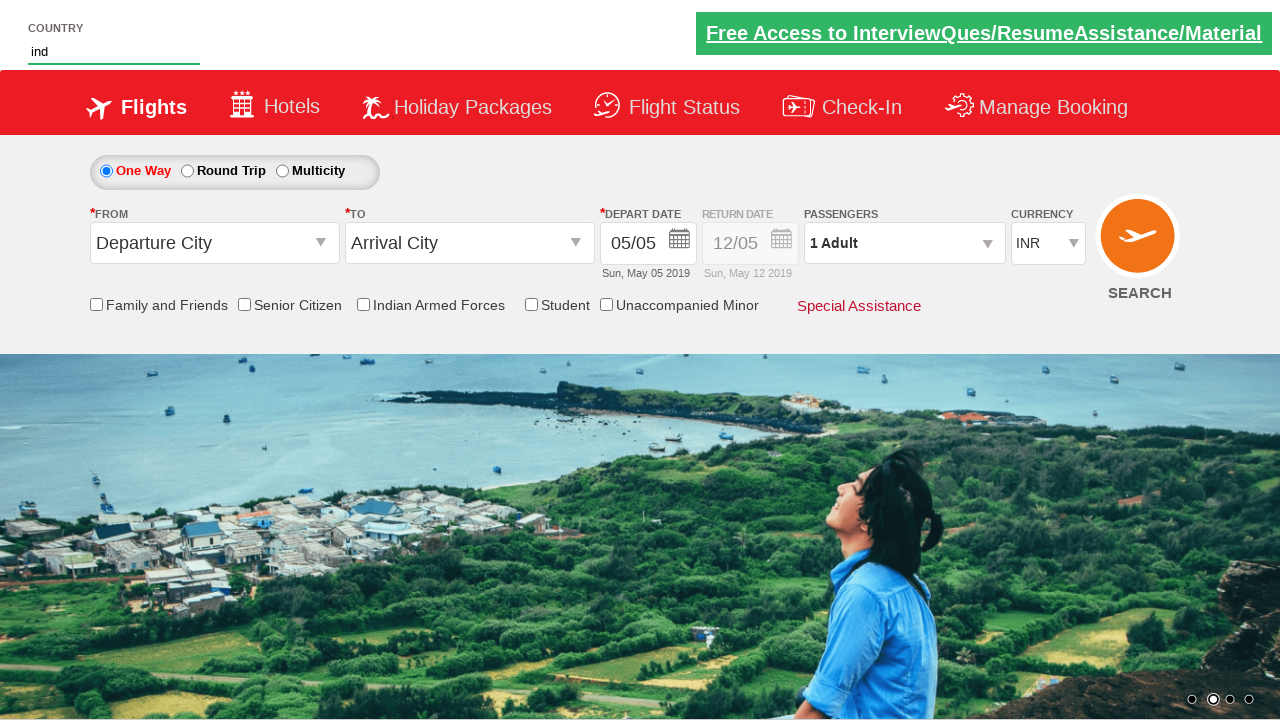

Waited for suggestion items to appear in dropdown
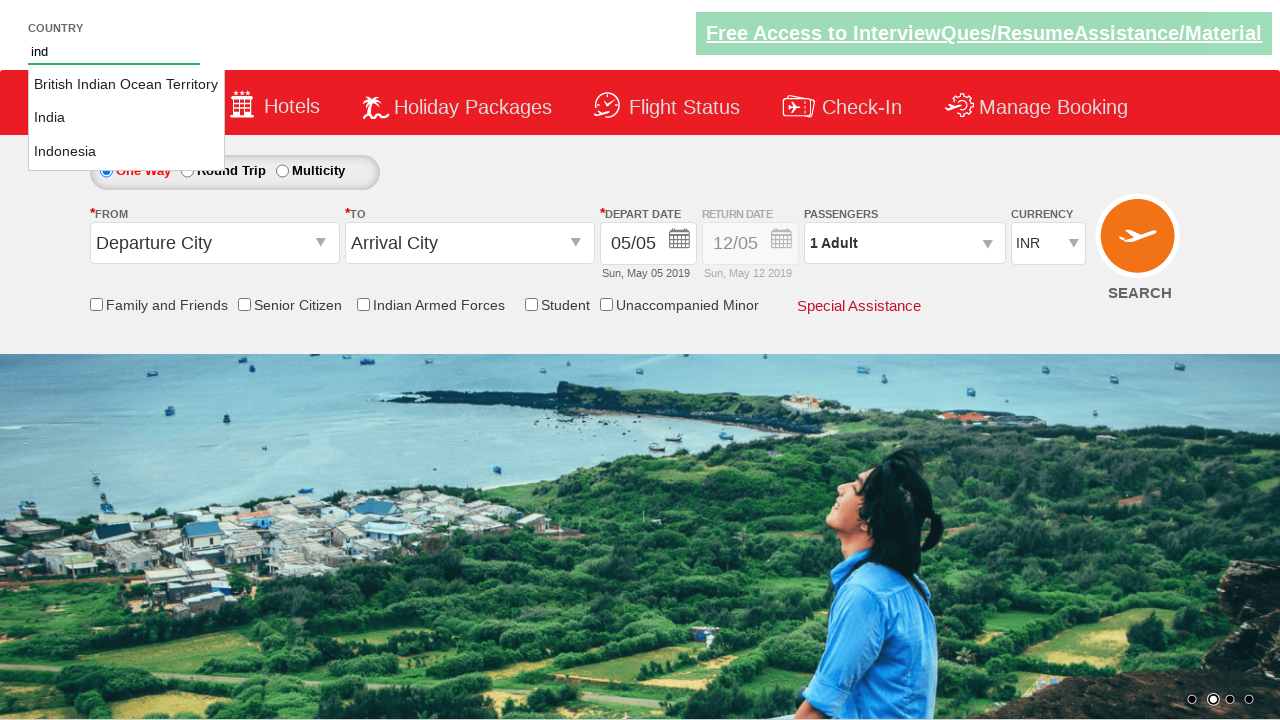

Retrieved all suggestion items from dropdown
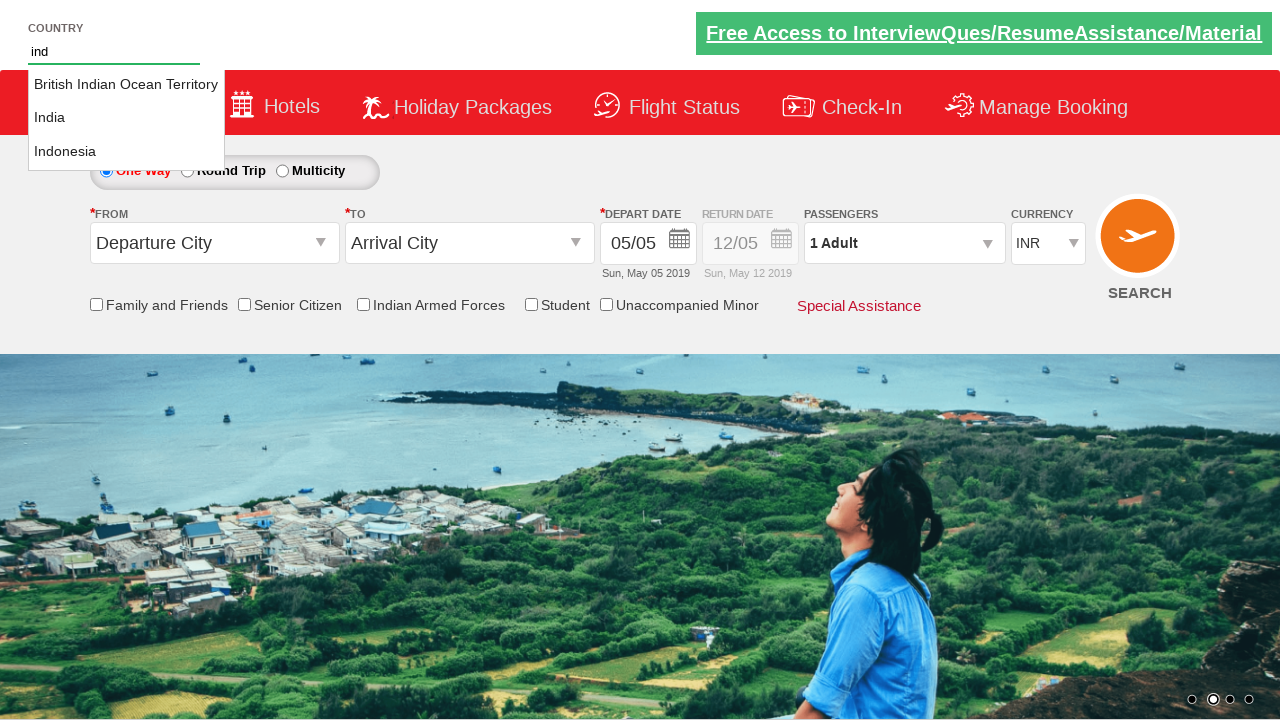

Clicked on 'India' suggestion from dropdown list at (126, 118) on li.ui-menu-item a >> nth=1
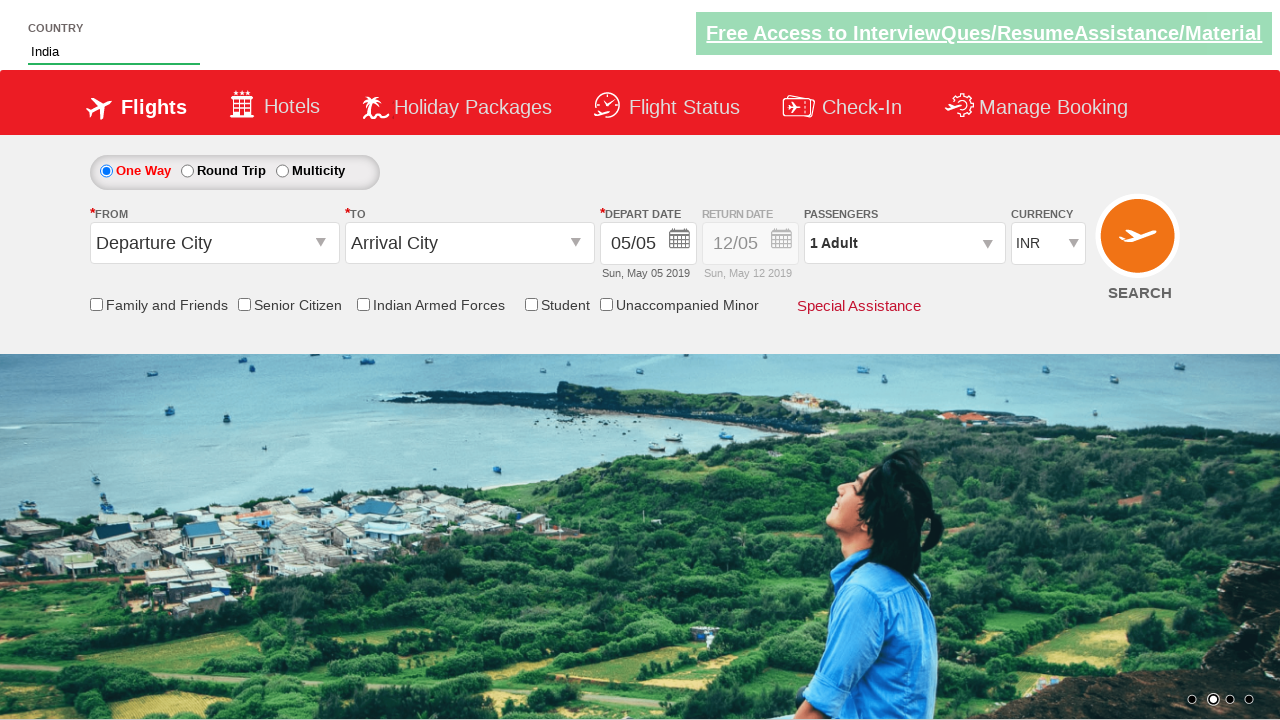

Verified that 'India' was successfully selected in autosuggest field
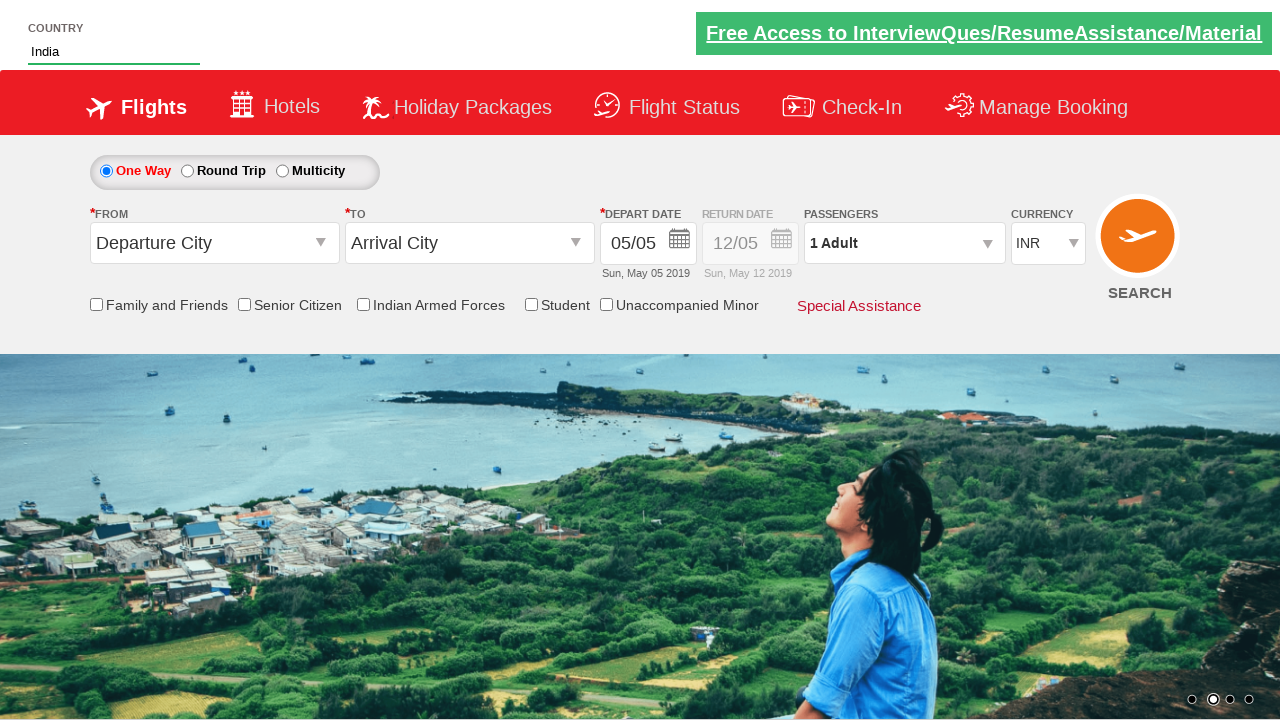

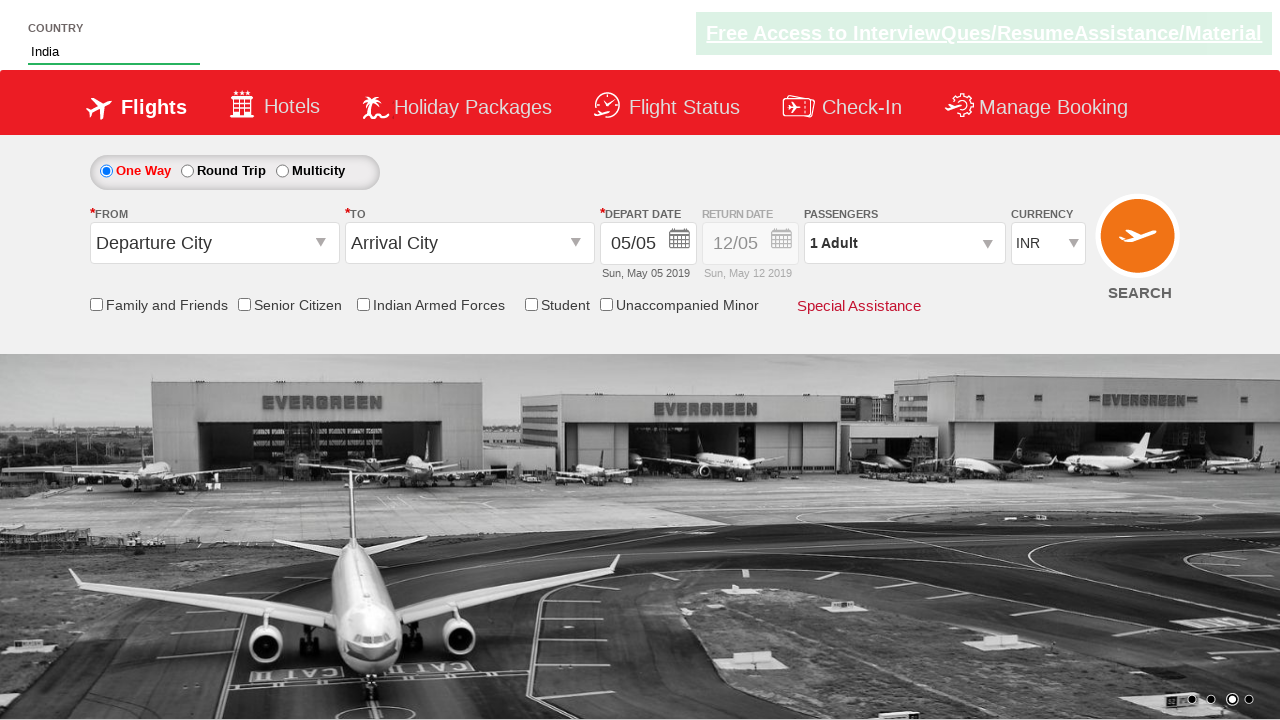